Tests clicking on the profile header element on the vacuu page

Starting URL: https://polis812.github.io/vacuu/

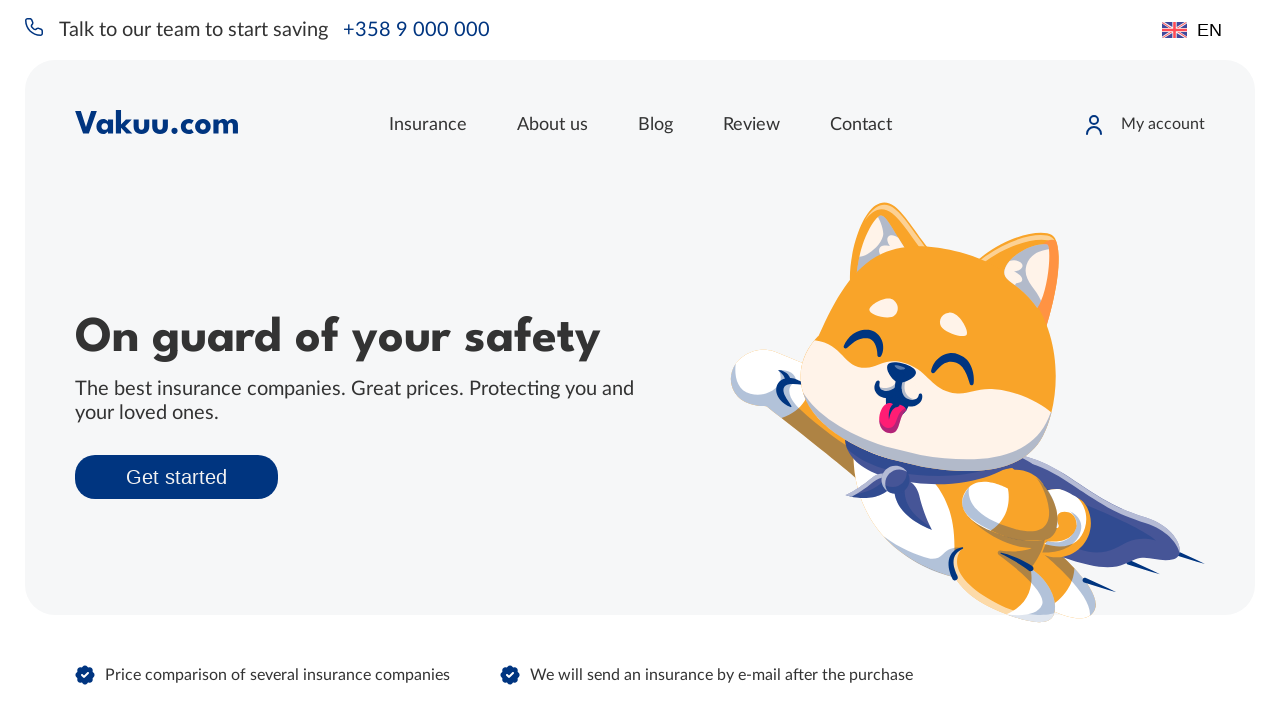

Clicked on the profile header element at (1073, 124) on .main__header__profile
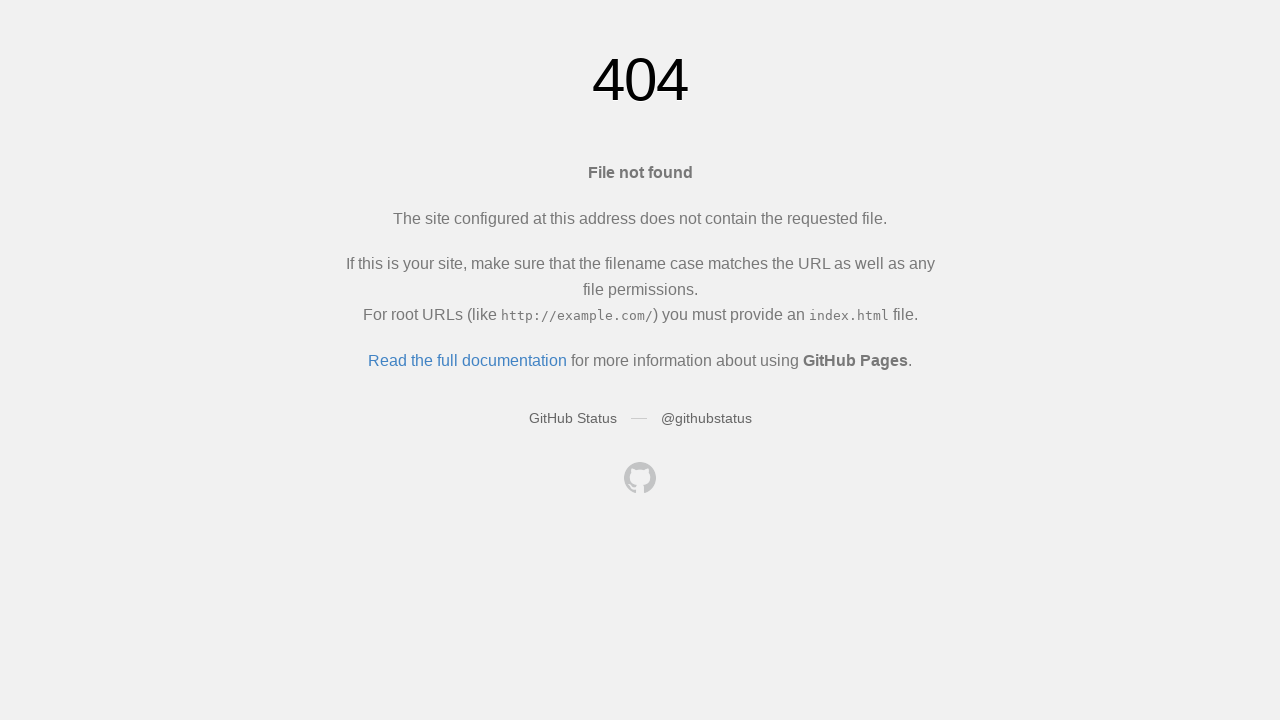

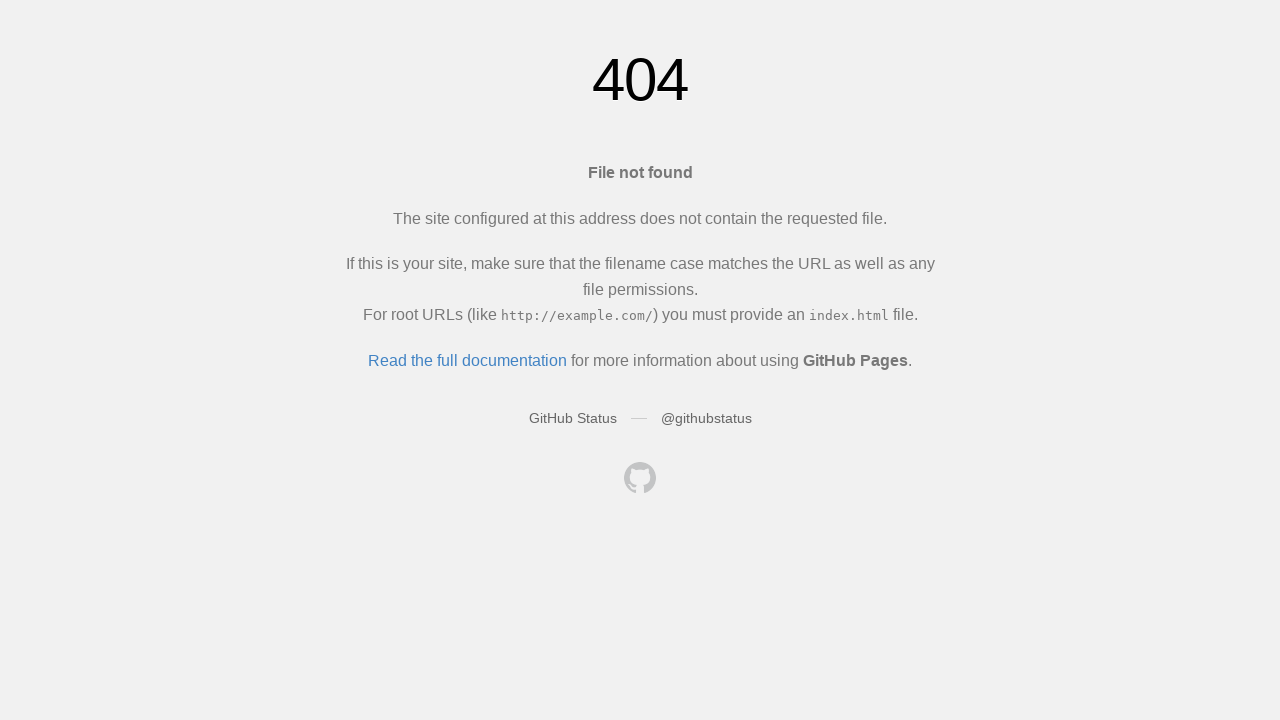